Tests navigation from shop page to home page by clicking on Home link

Starting URL: https://webshop-agil-testautomatiserare.netlify.app/products

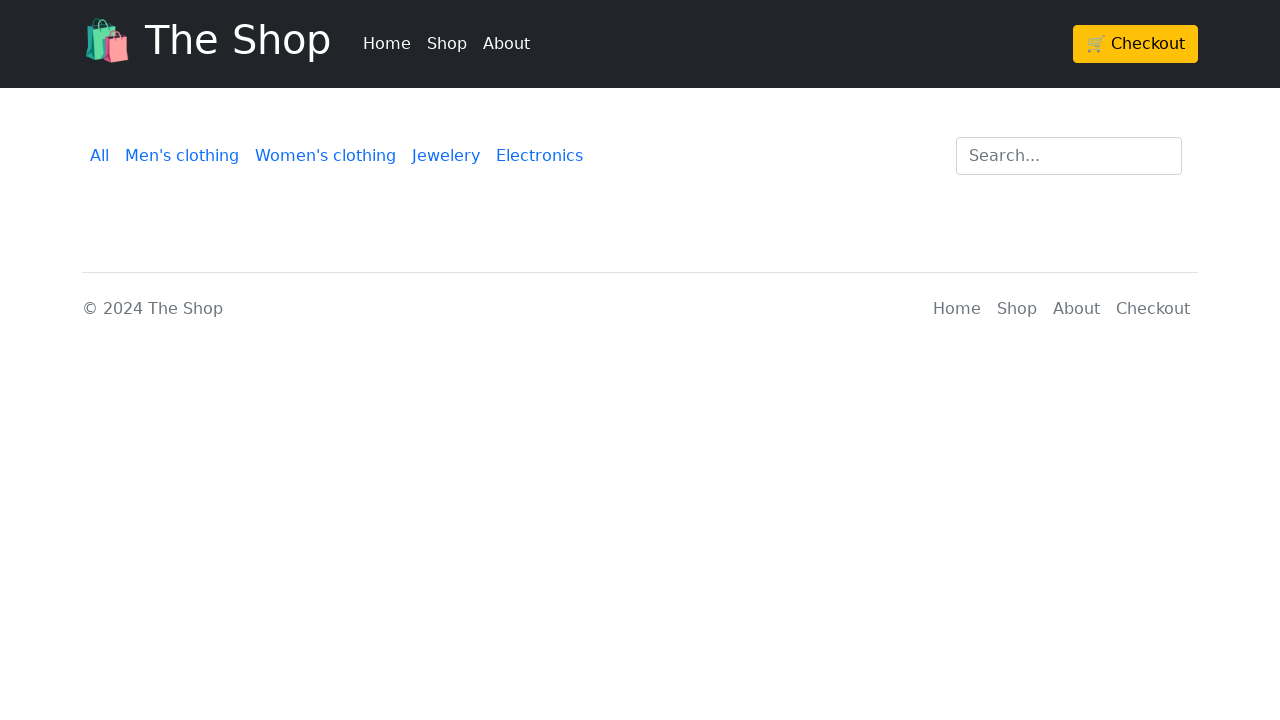

Waited for Home navigation link to be visible
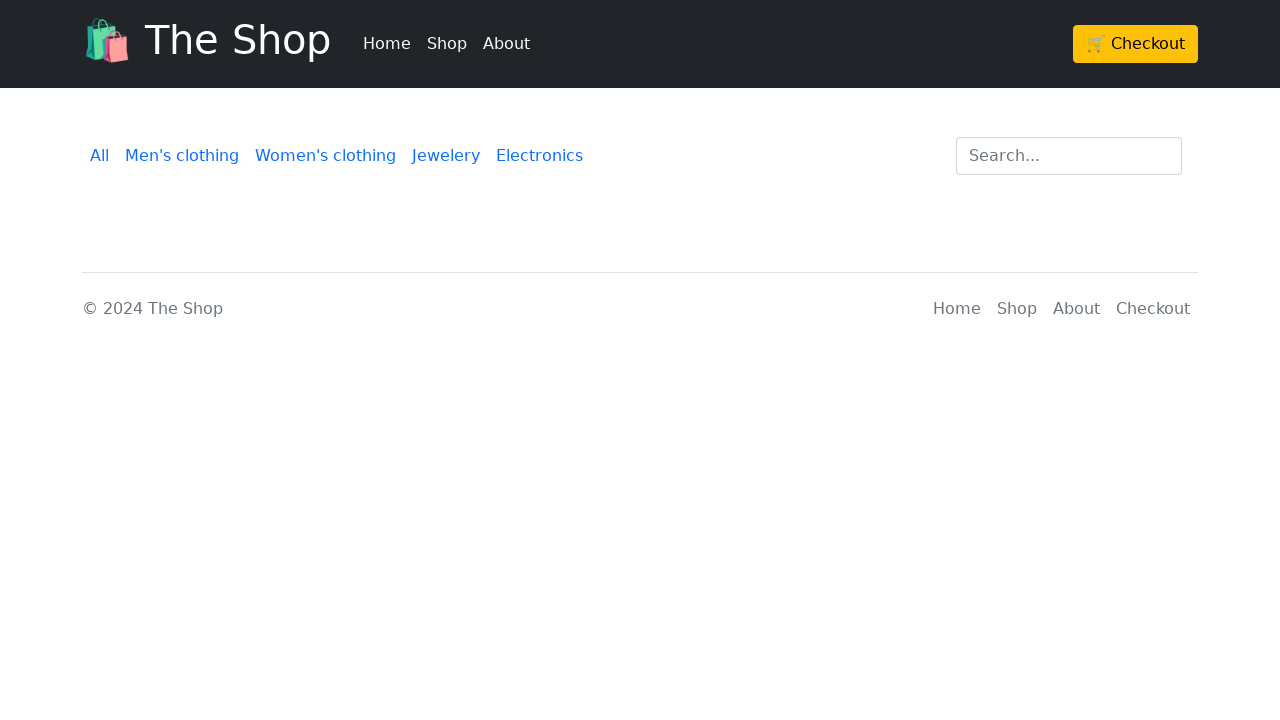

Clicked on Home navigation link at (387, 44) on li:nth-child(1)
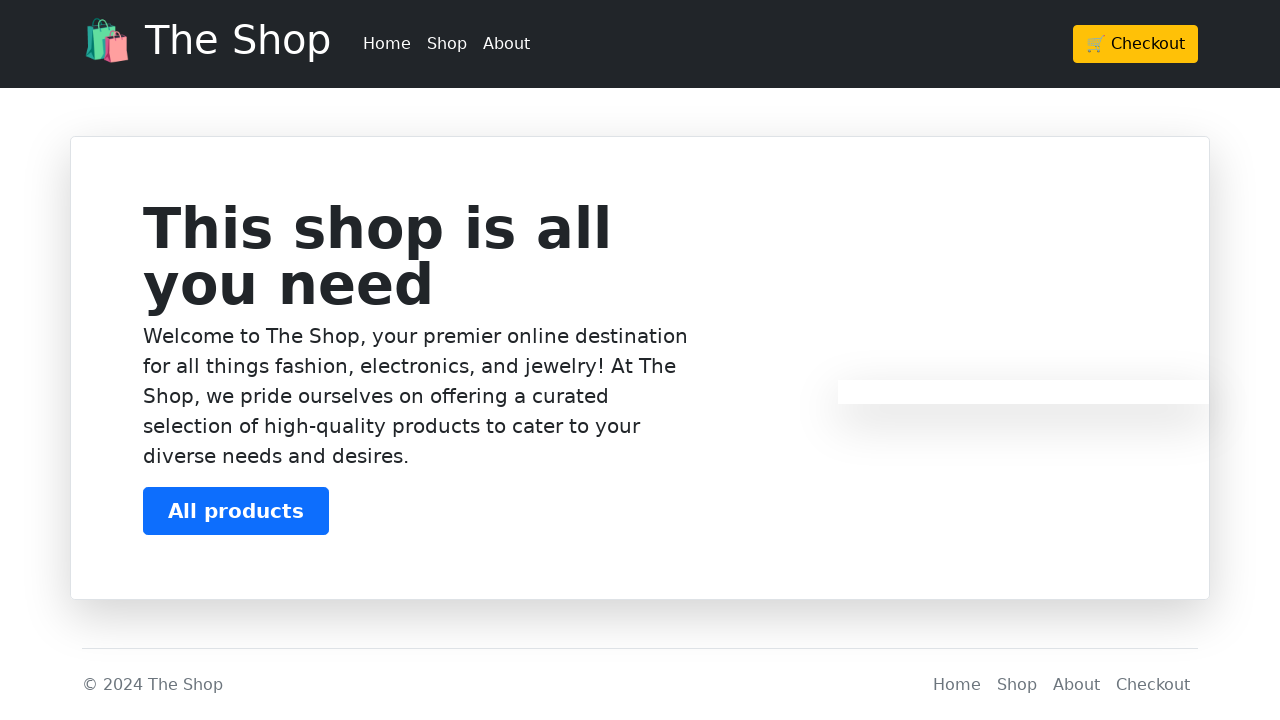

Waited for navigation to home page URL
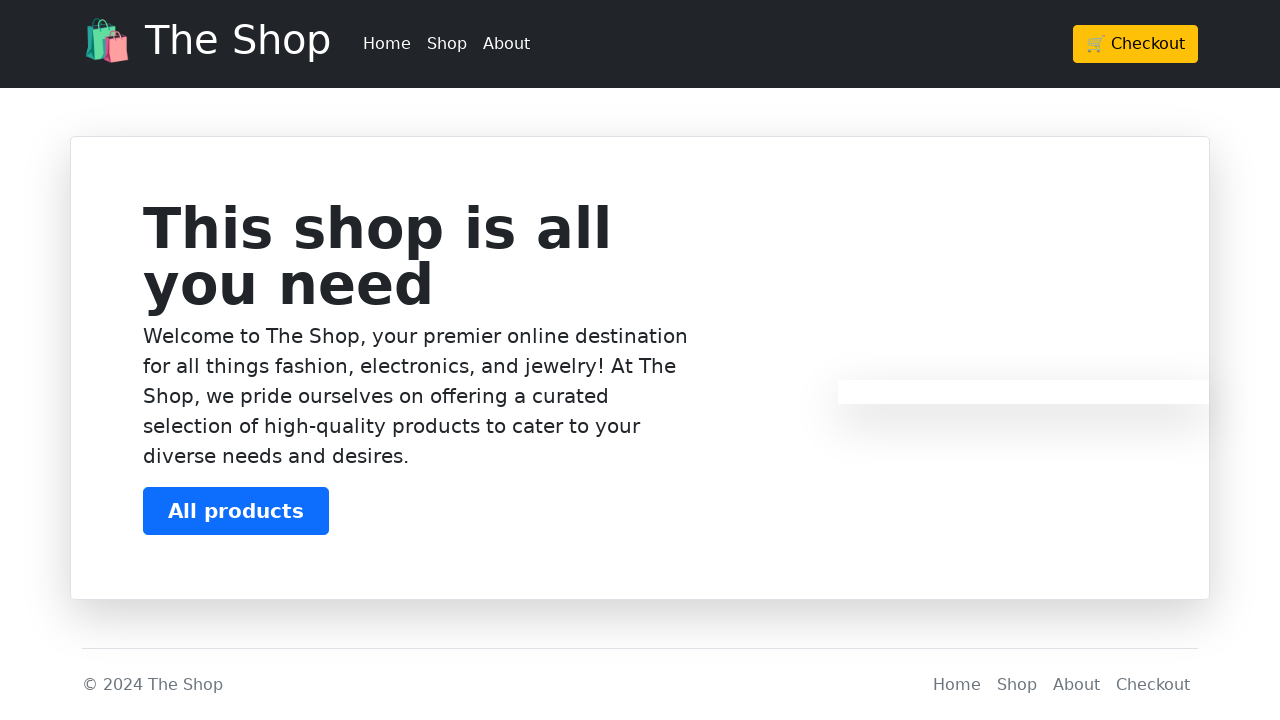

Verified current URL matches home page URL
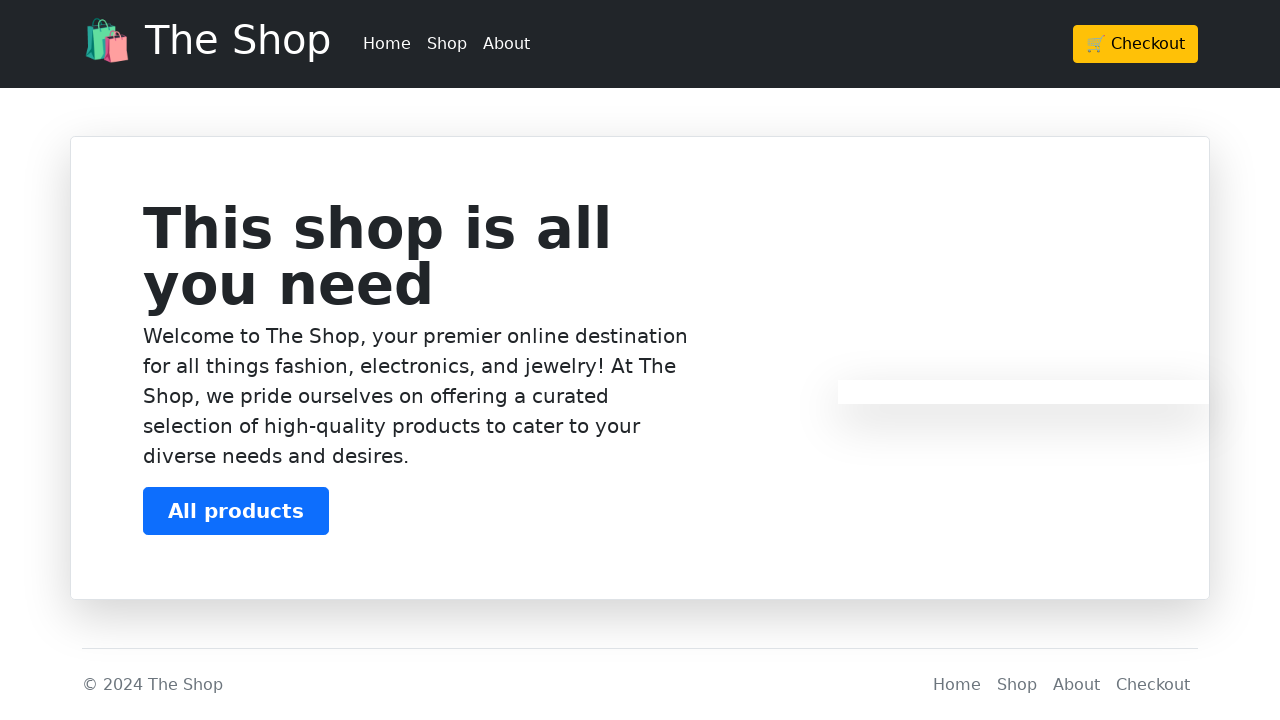

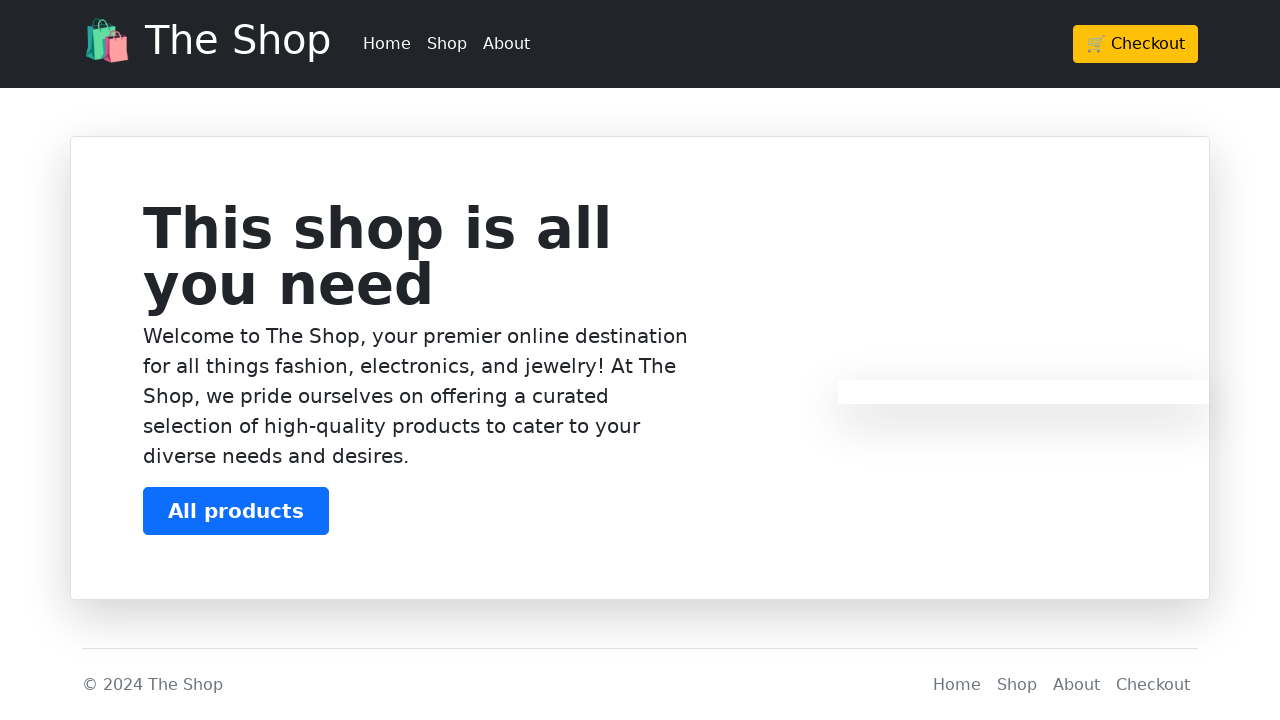